Tests domain availability search on registro.br by entering a domain name and checking if results are displayed

Starting URL: https://registro.br

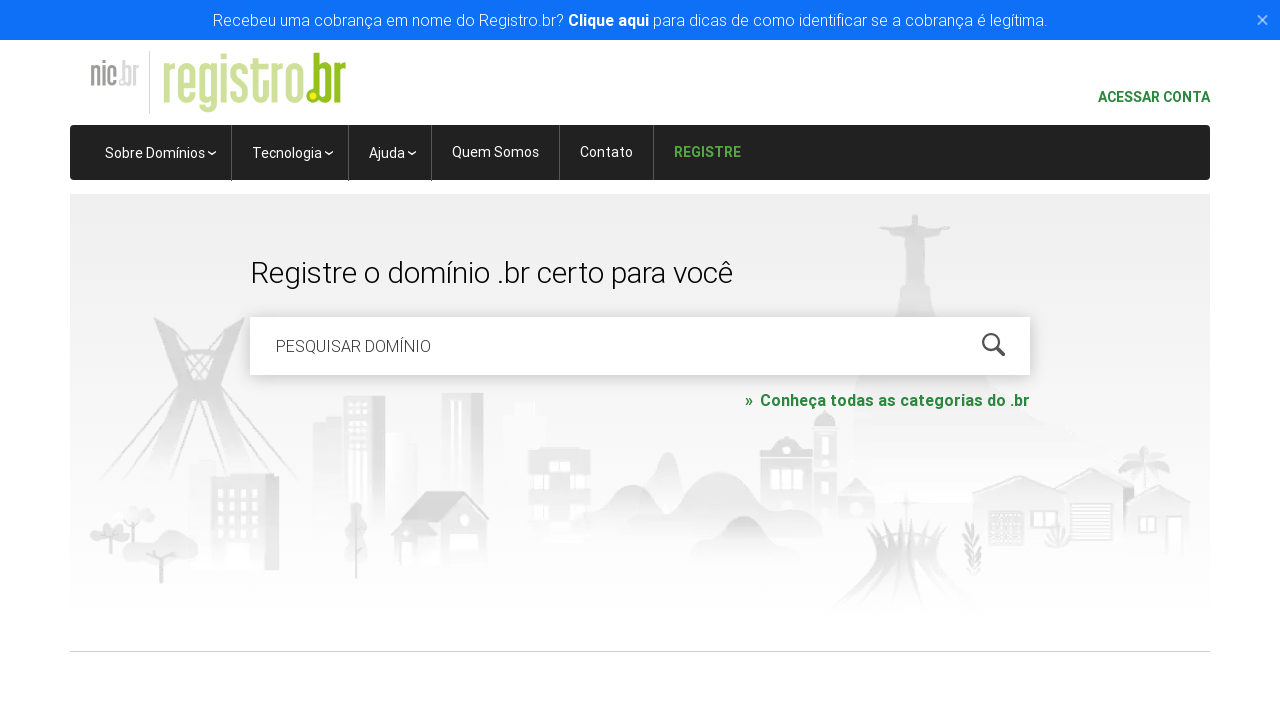

Filled domain availability search field with 'meunegociodigital.com.br' on #is-avail-field
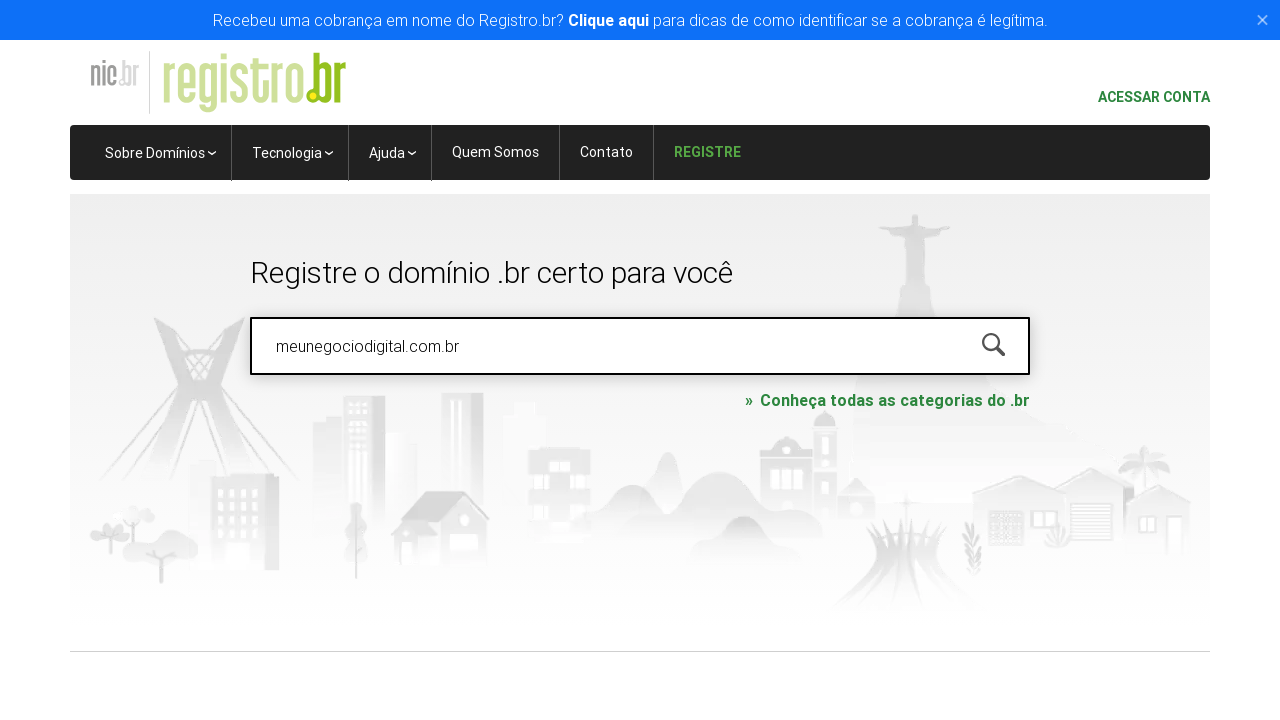

Pressed Enter to submit domain availability search on #is-avail-field
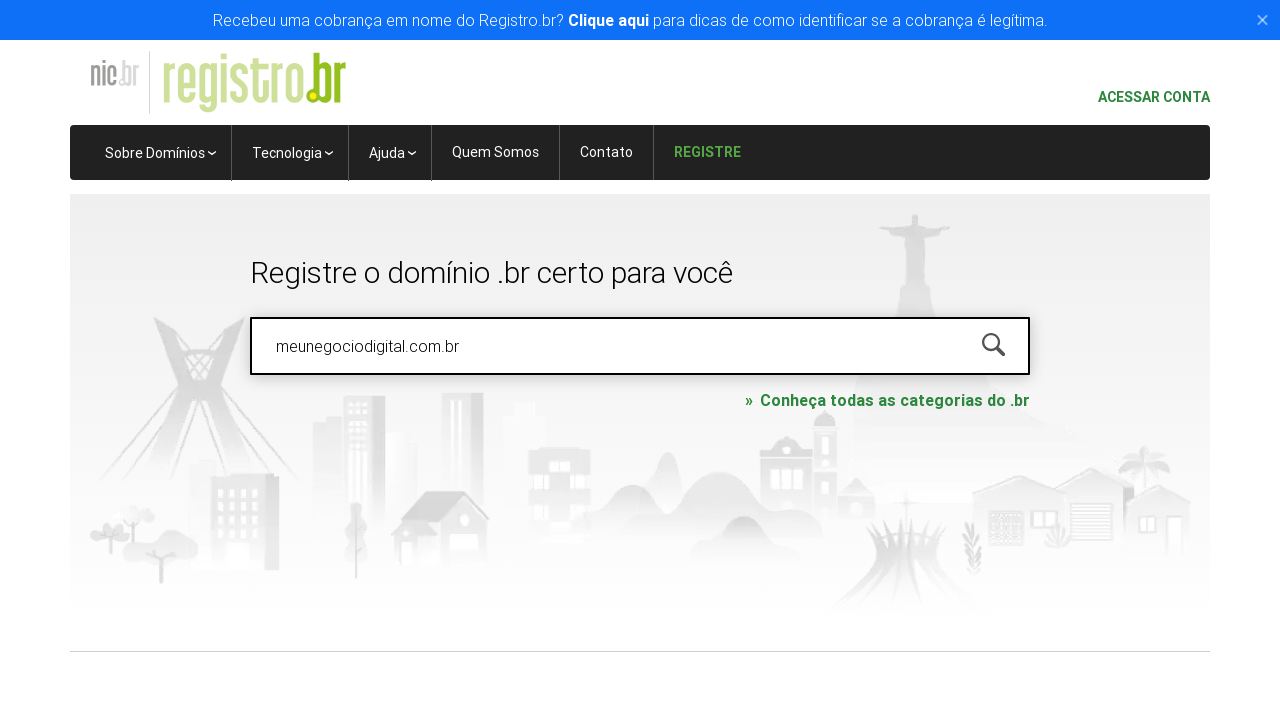

Domain availability search results loaded
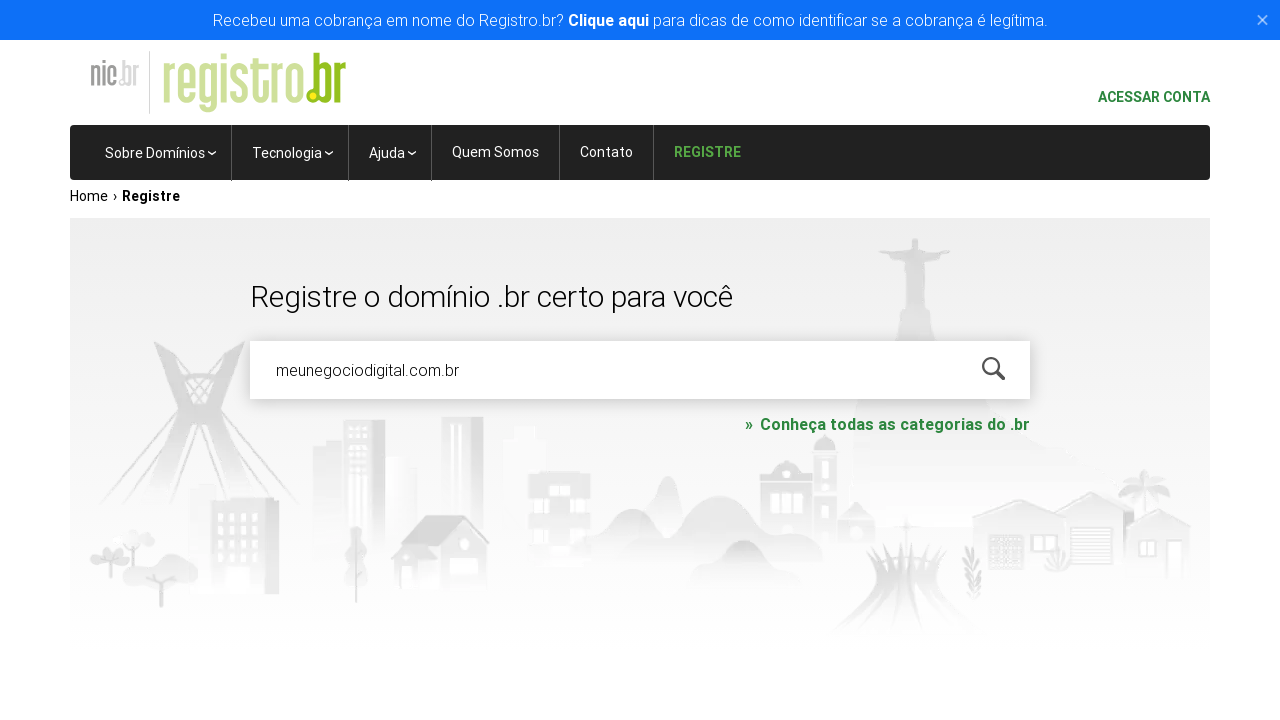

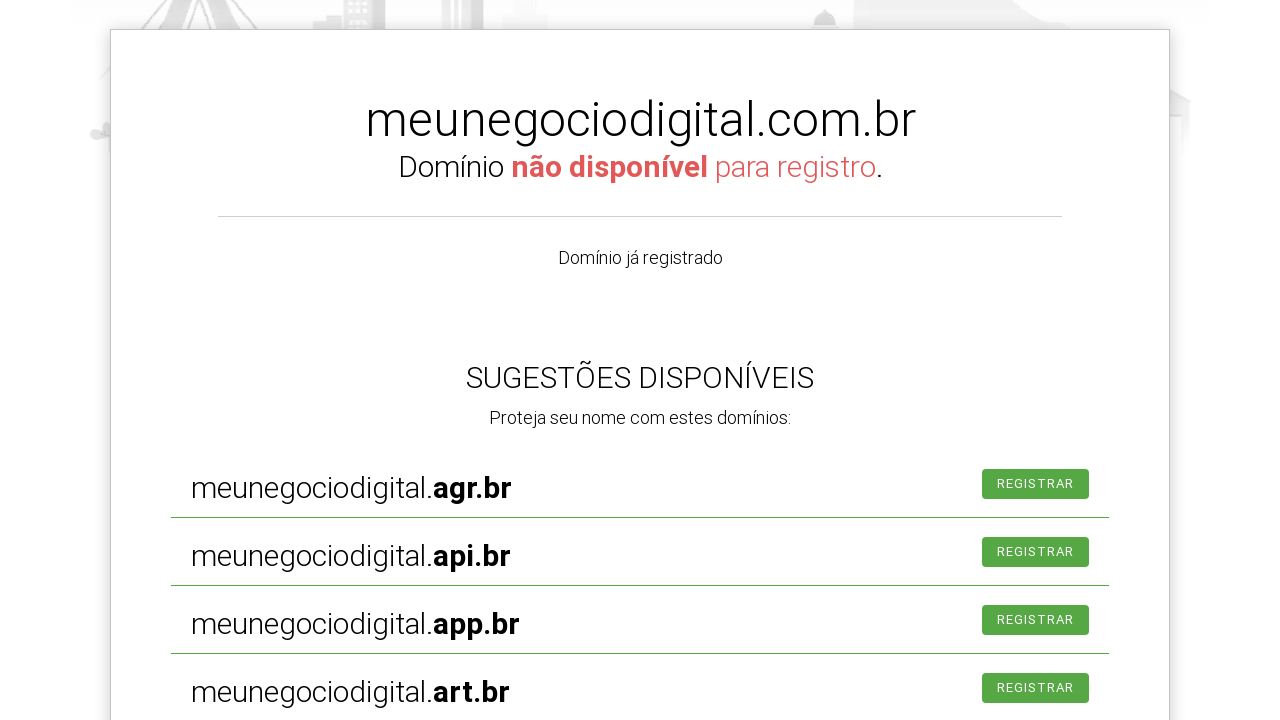